Tests user registration with faker-generated random data for all fields including first name, last name, email, telephone, and password.

Starting URL: https://ecommerce-playground.lambdatest.io/index.php?route=account/register

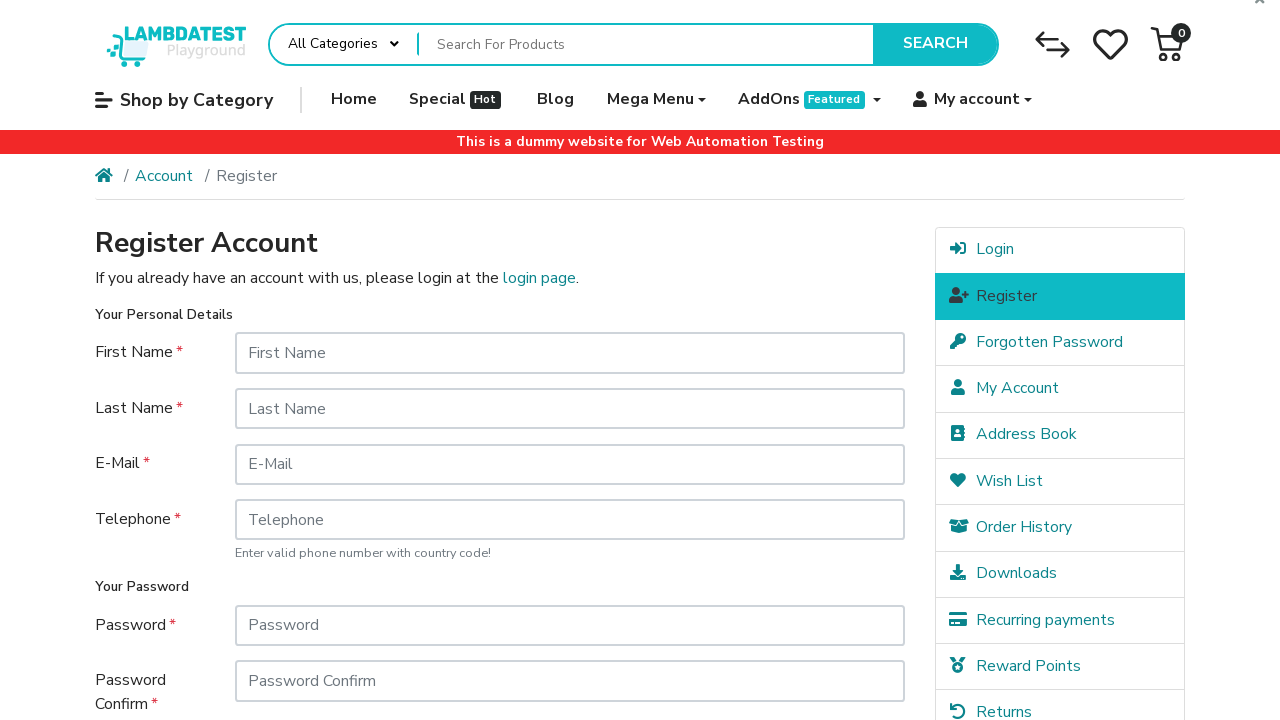

Filled first name field with 'John549' on #input-firstname
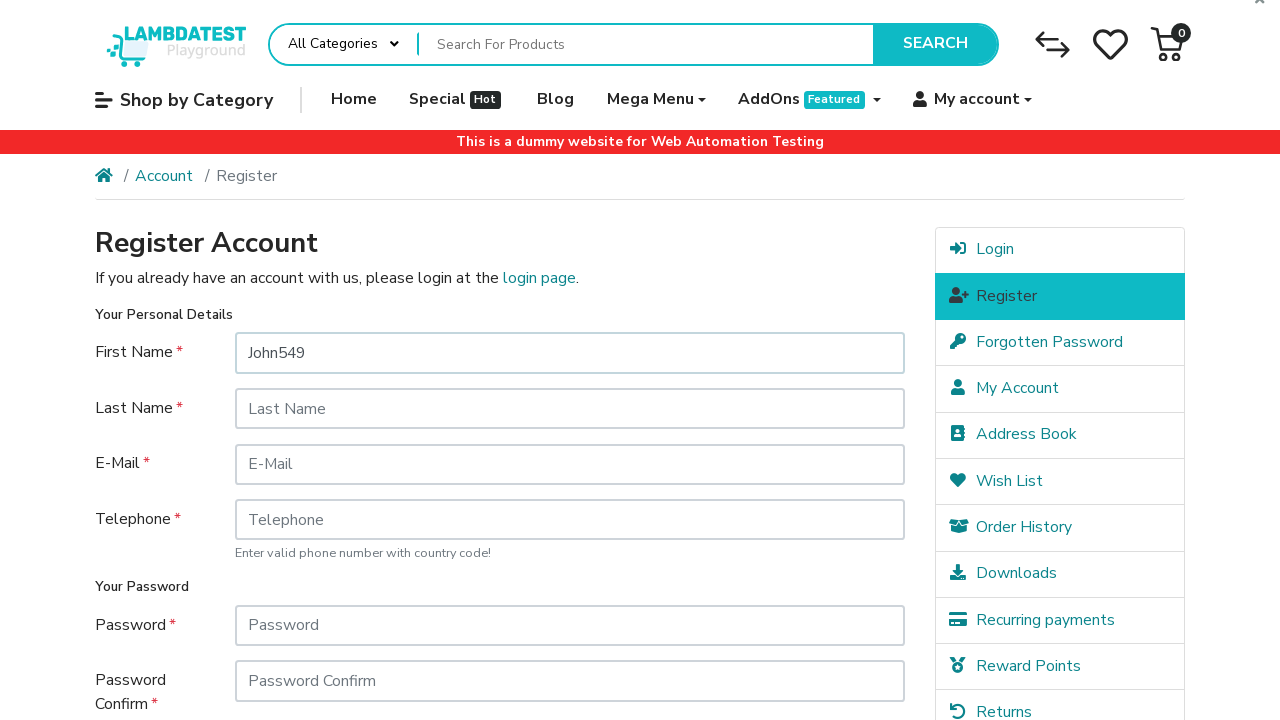

Filled last name field with 'Smith845' on #input-lastname
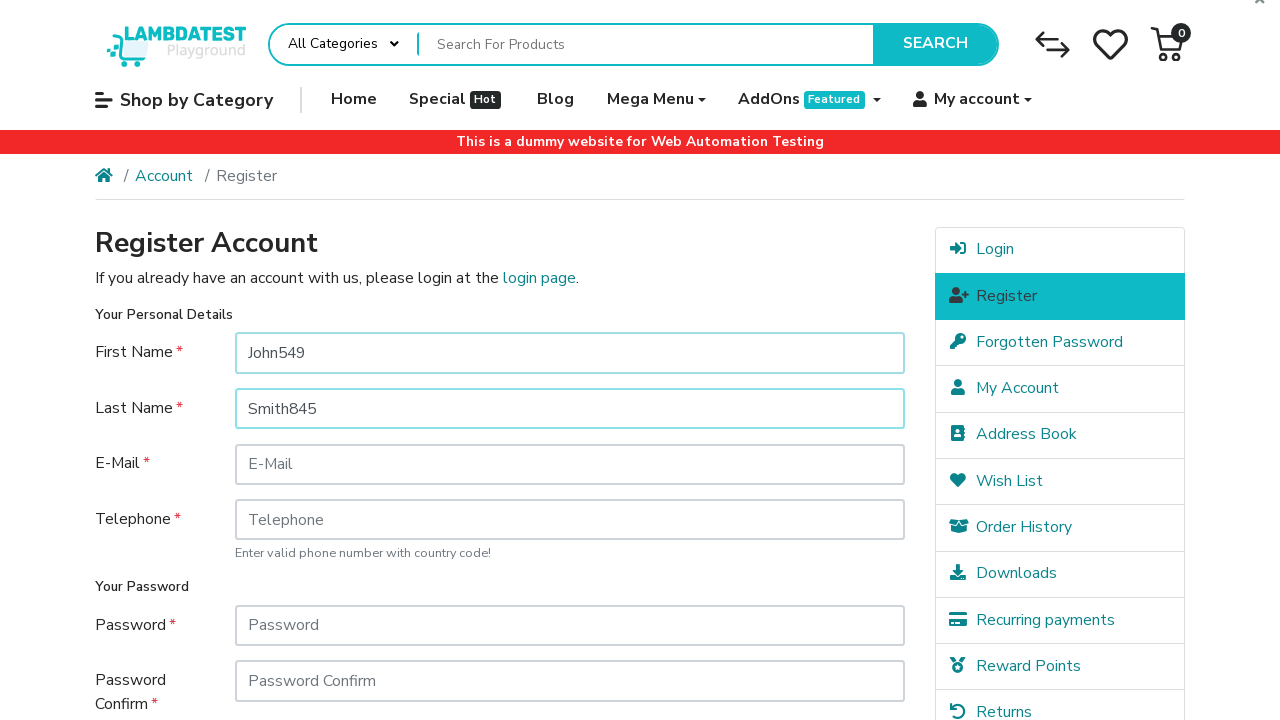

Filled email field with 'user96564@testmail.com' on #input-email
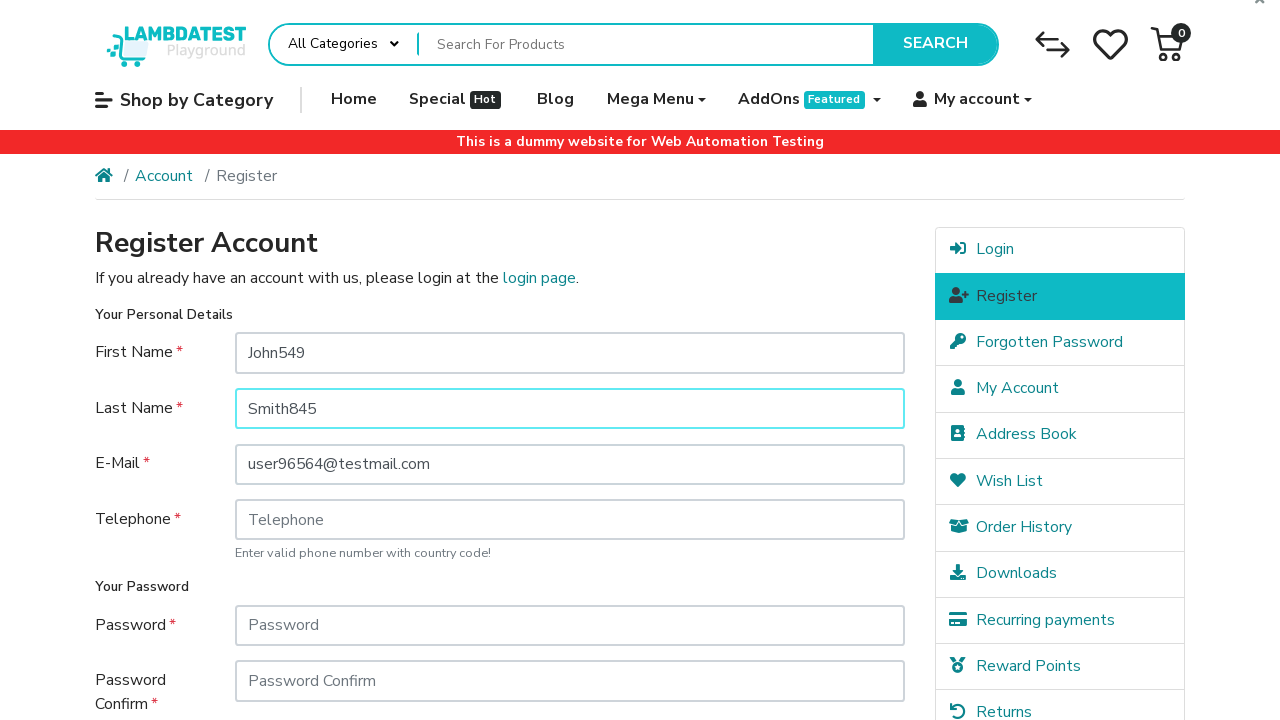

Filled telephone field with '9195462996' on #input-telephone
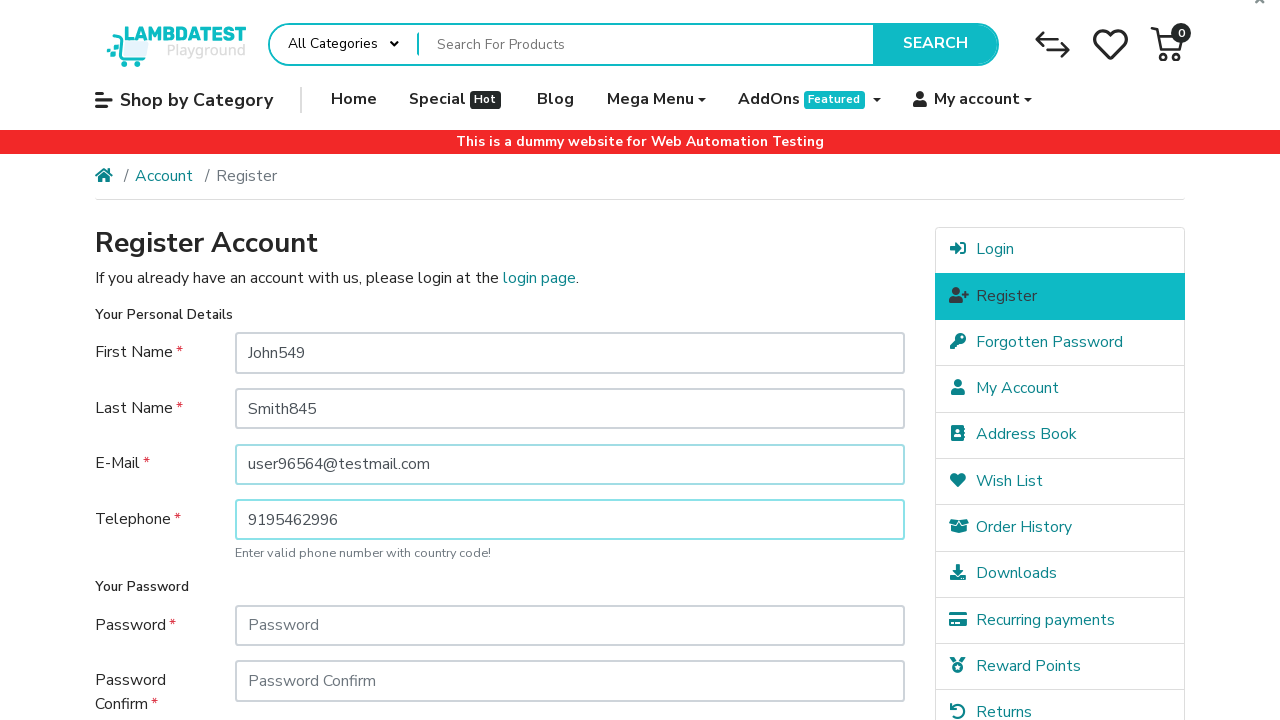

Filled password field with generated password on #input-password
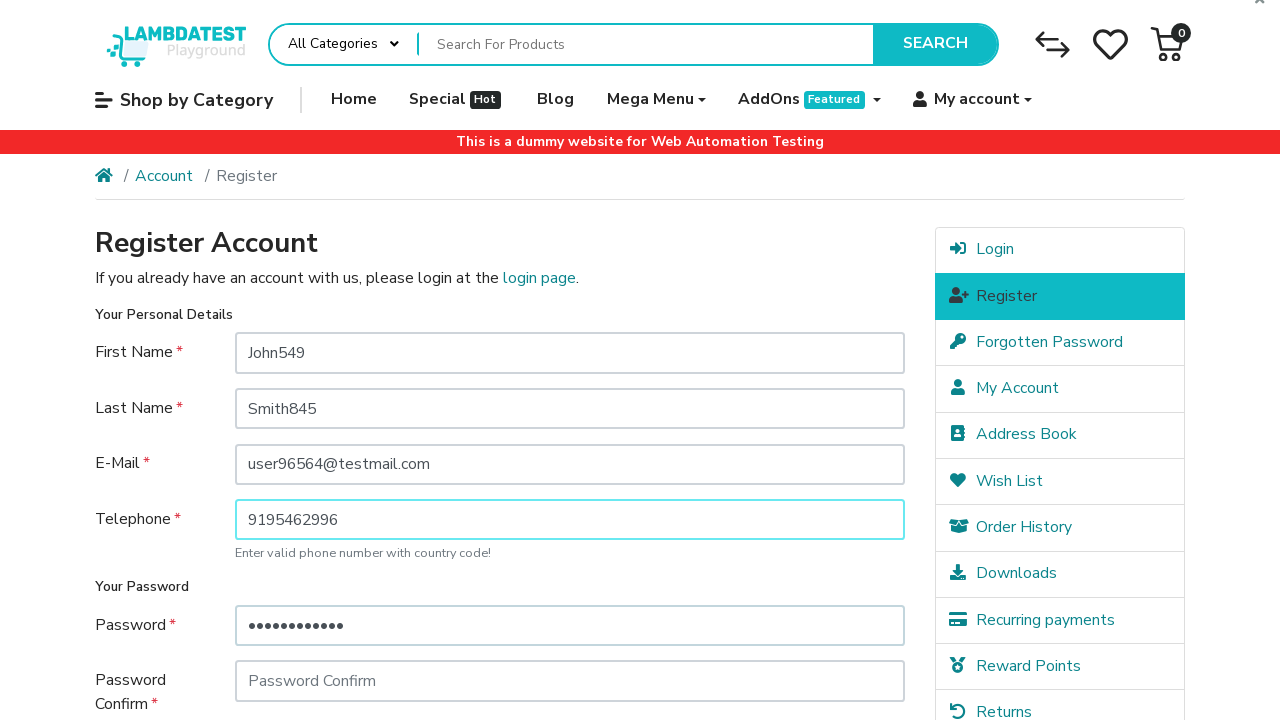

Filled password confirmation field with generated password on #input-confirm
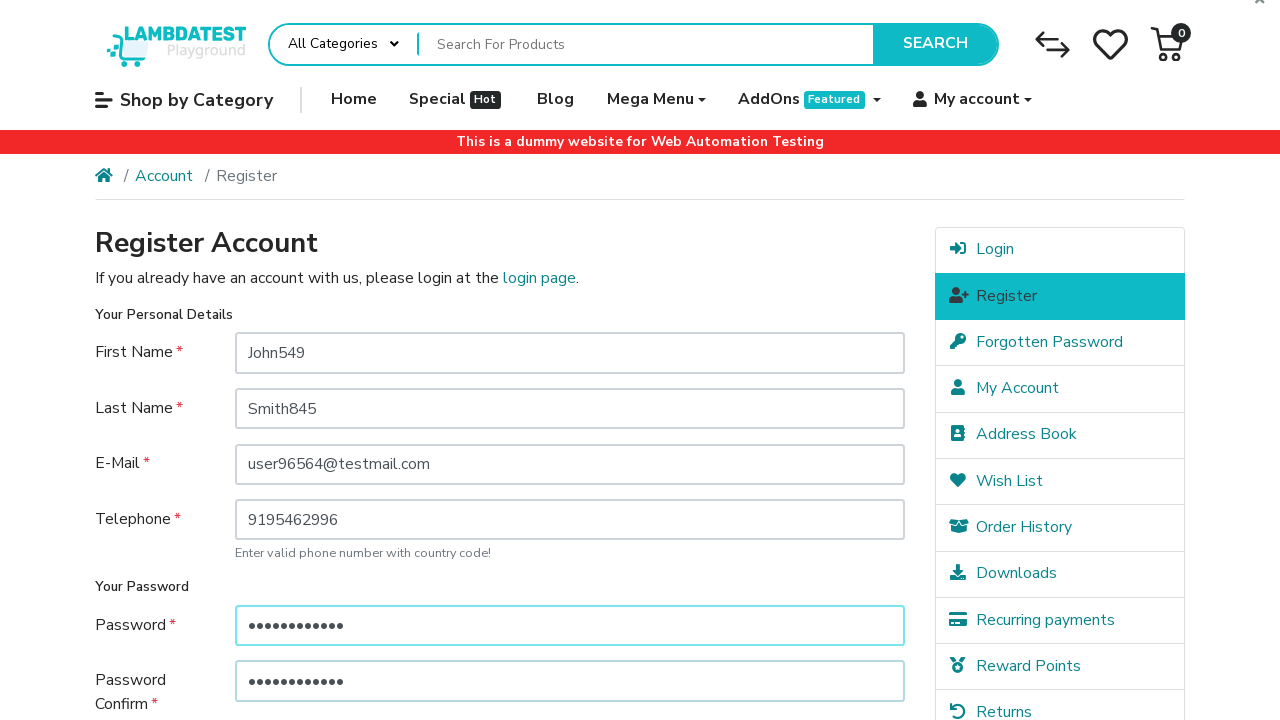

Checked newsletter opt-in checkbox at (274, 514) on xpath=//label[@for="input-newsletter-yes"]
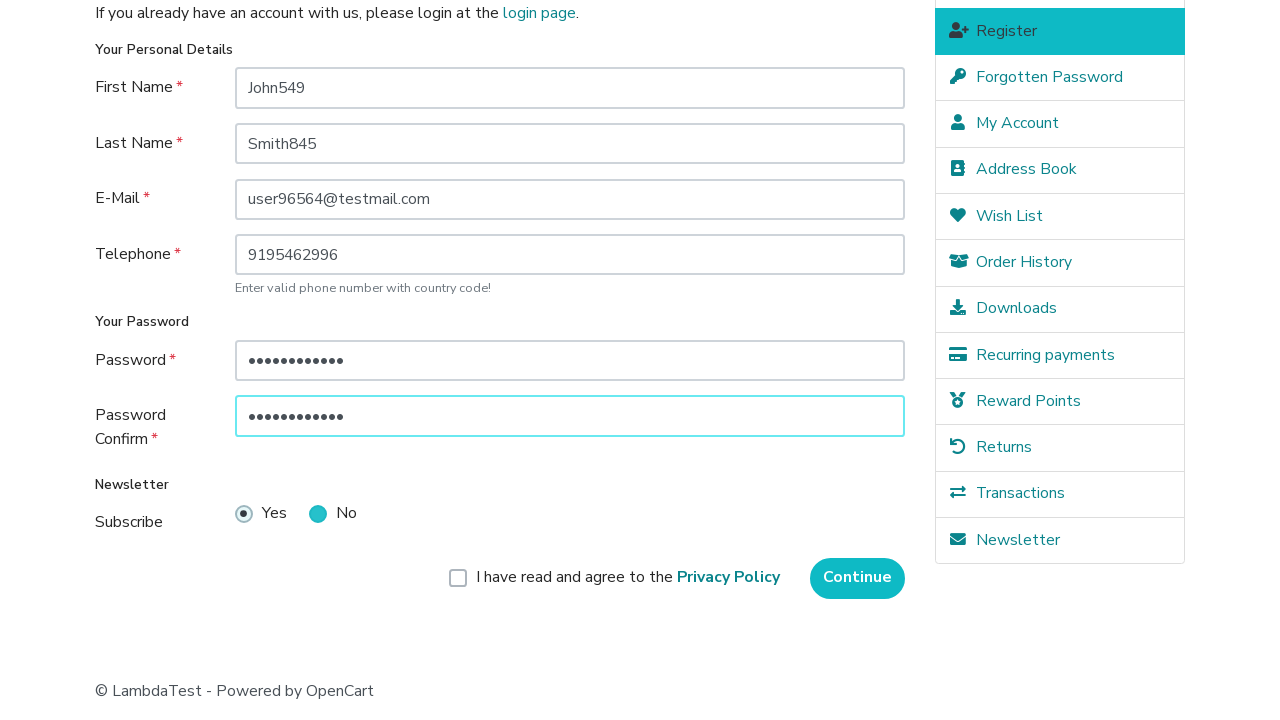

Checked terms and conditions agreement checkbox at (628, 578) on xpath=//label[@for="input-agree"]
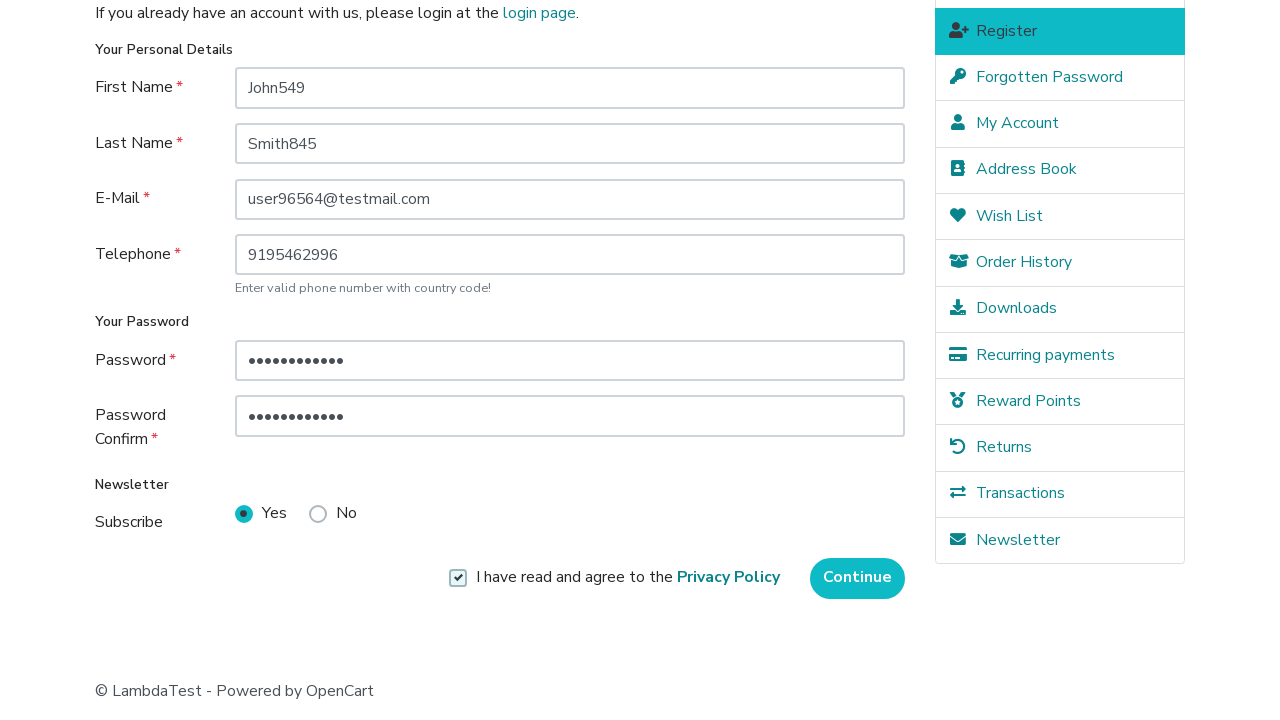

Clicked Continue button to submit registration form at (858, 578) on xpath=//input[@value="Continue"]
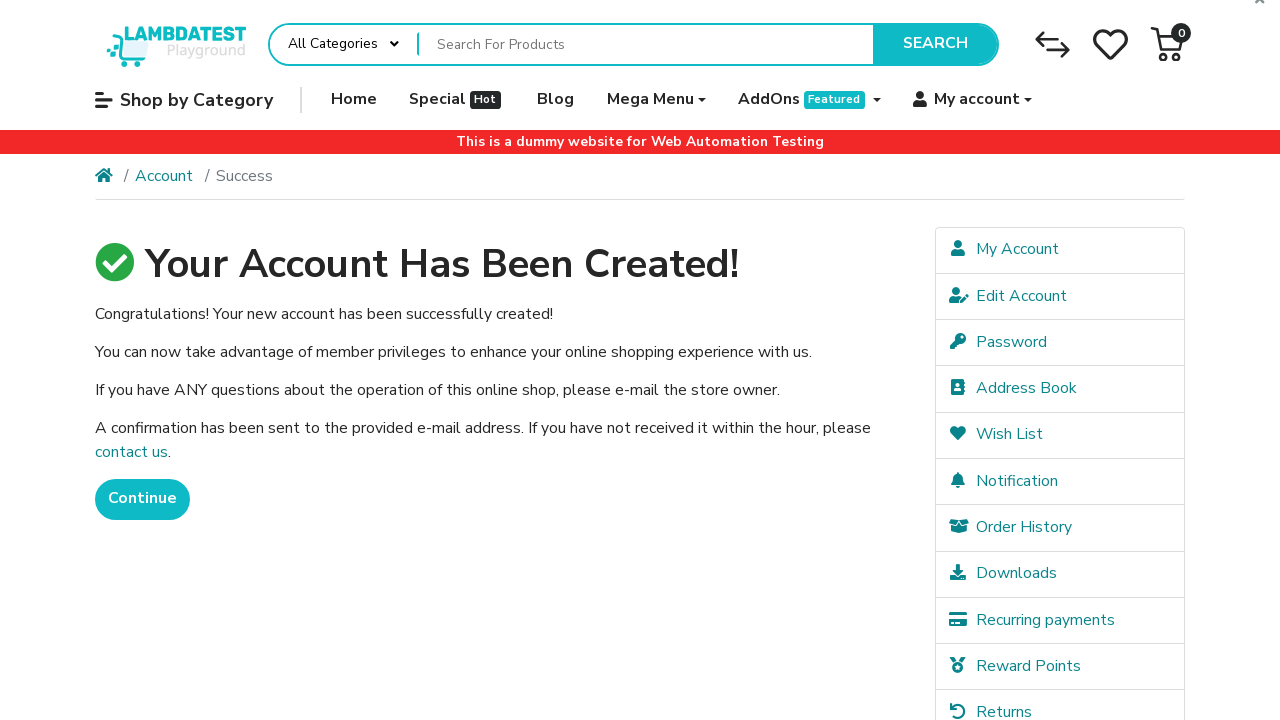

Registration success page loaded
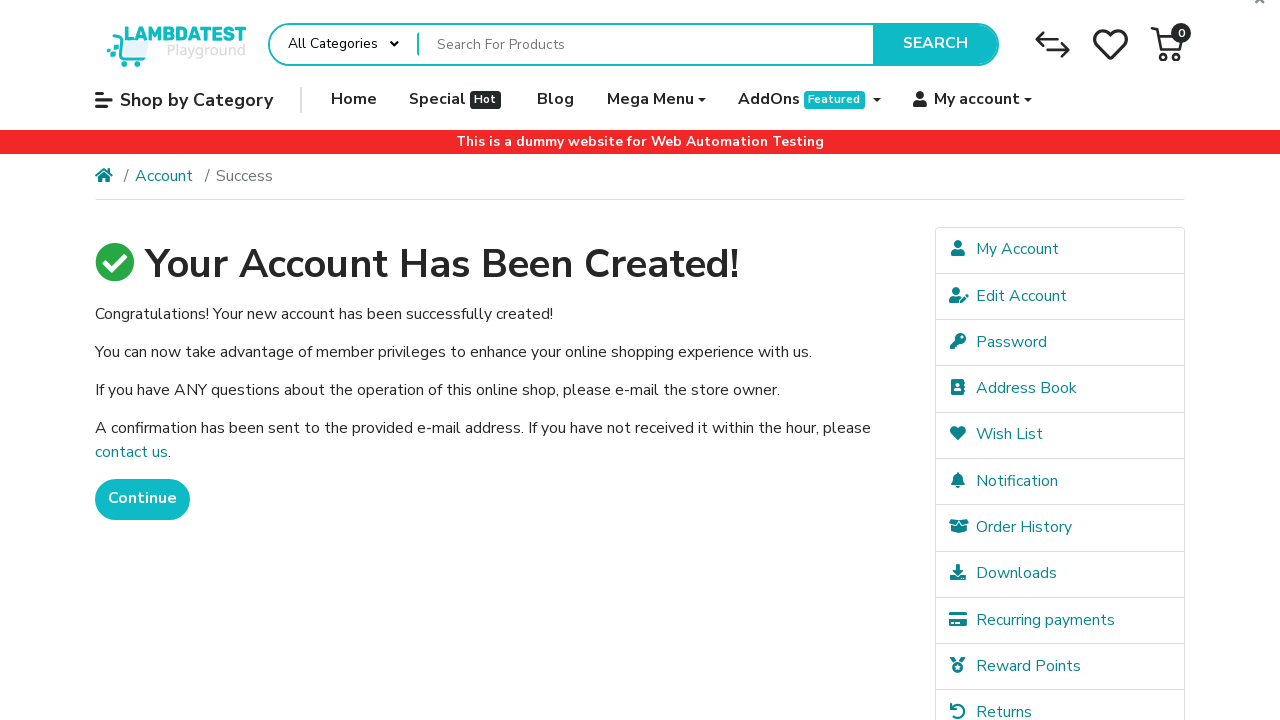

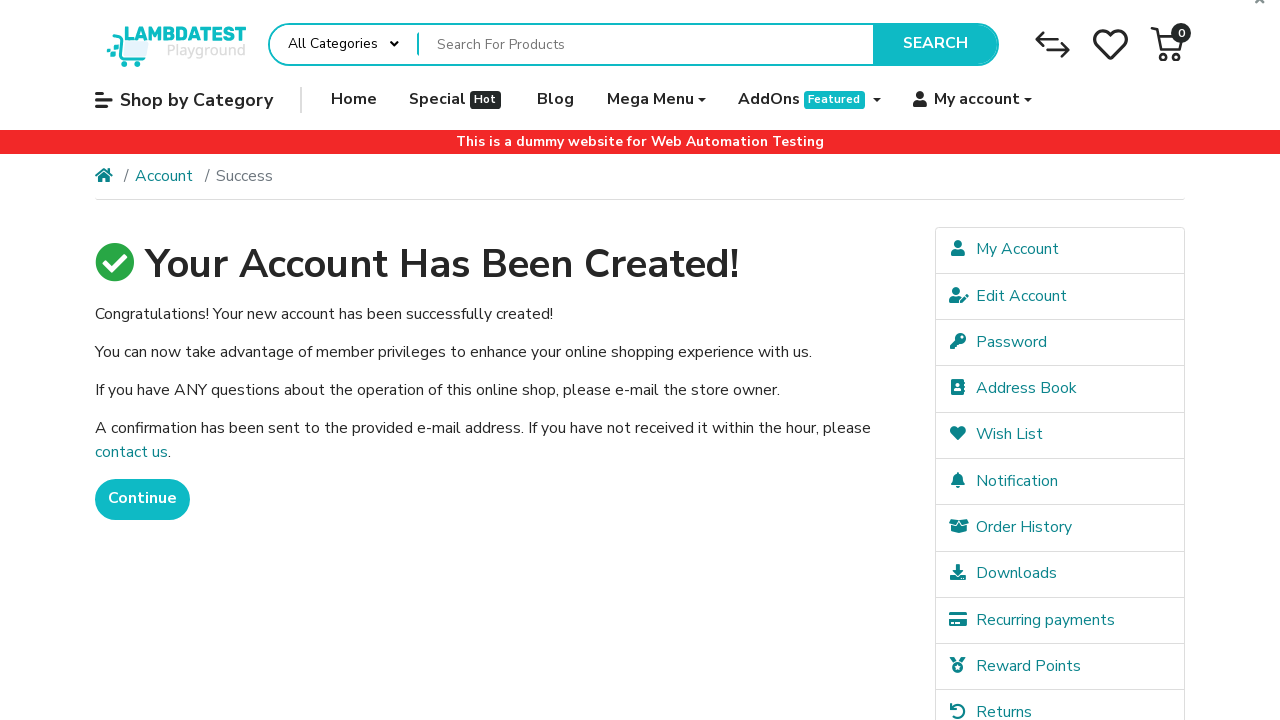